Tests dynamic loading by clicking a Start button and waiting for "Hello World!" text to appear

Starting URL: https://the-internet.herokuapp.com/dynamic_loading/1

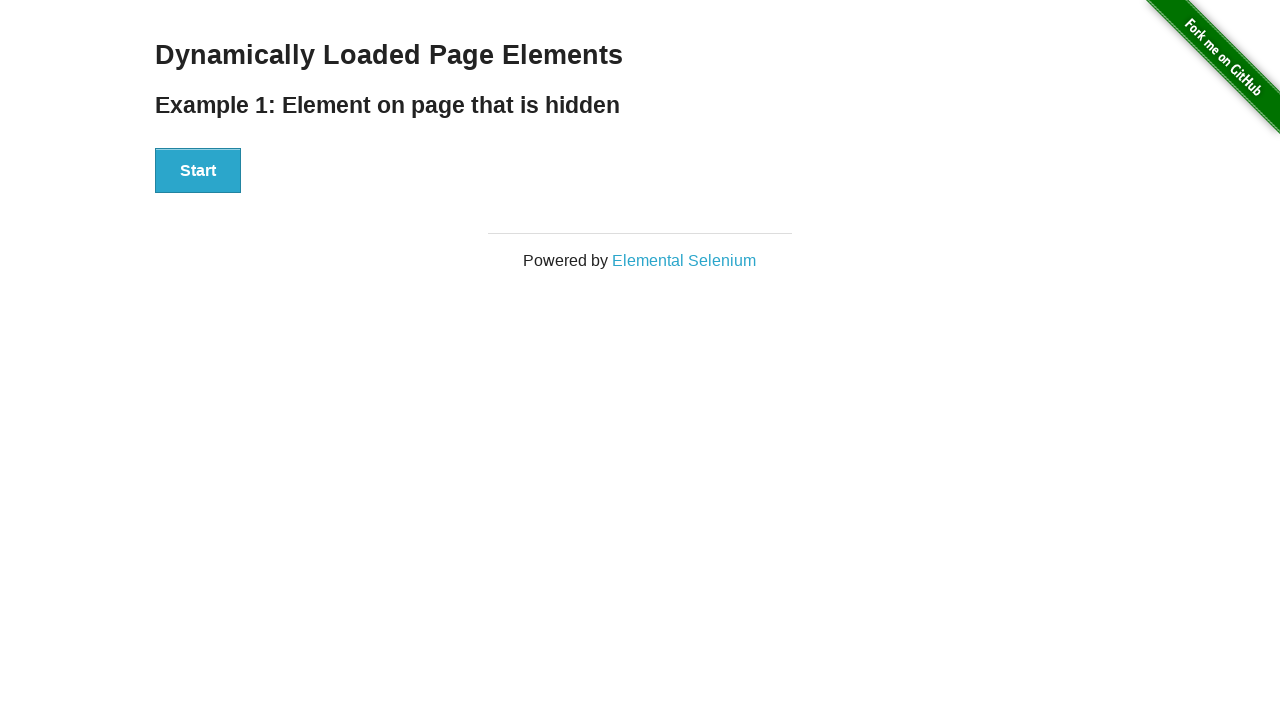

Clicked the Start button to trigger dynamic loading at (198, 171) on xpath=//button[contains(text(),'Start')]
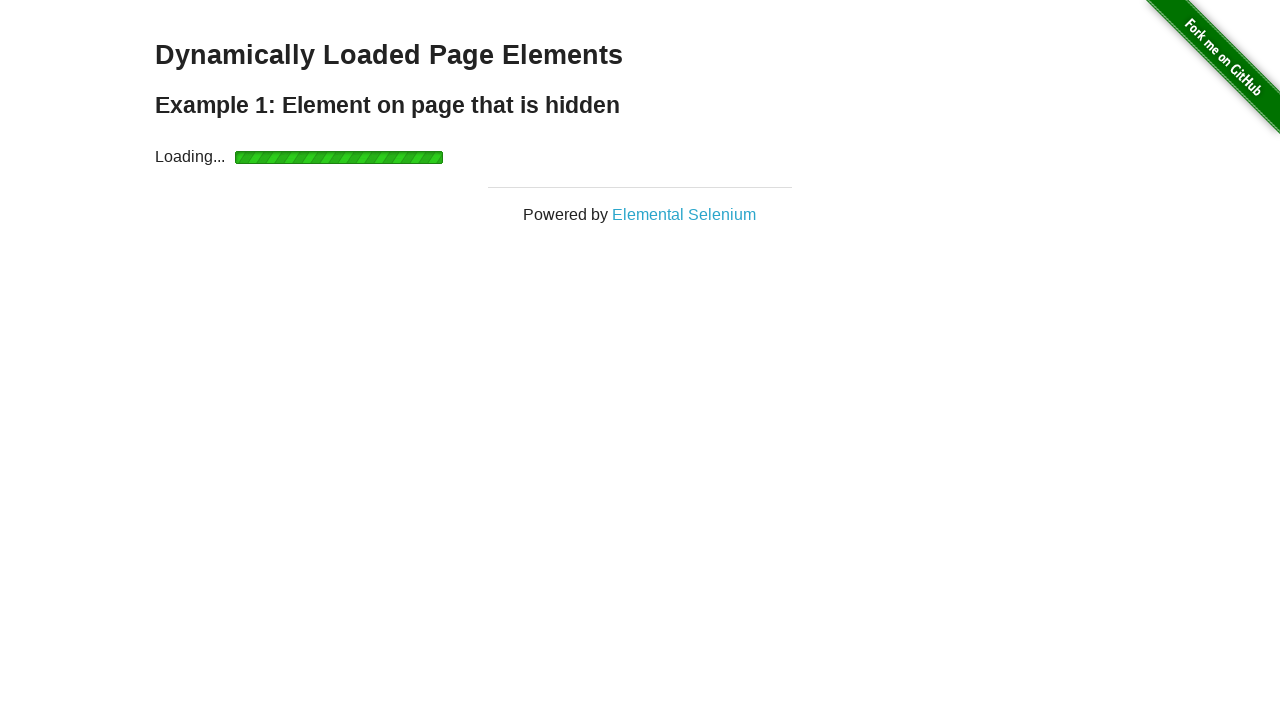

Waited for 'Hello World!' text to appear
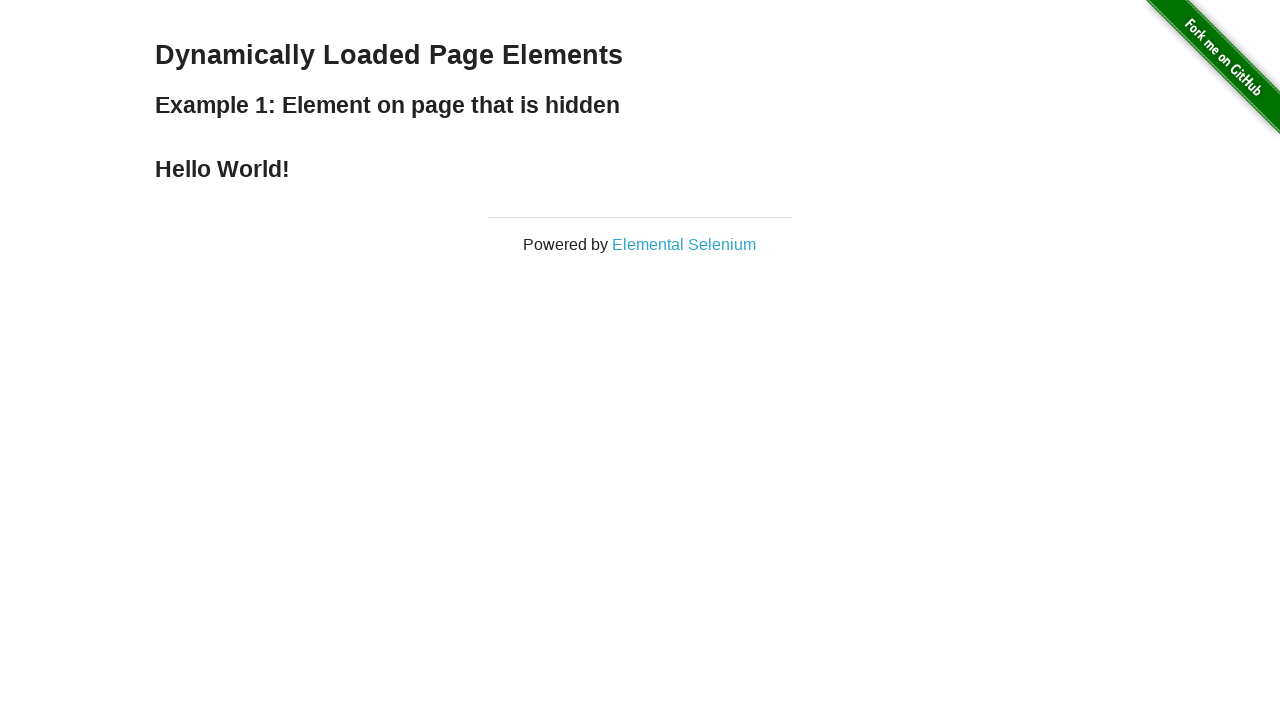

Located the Hello World element
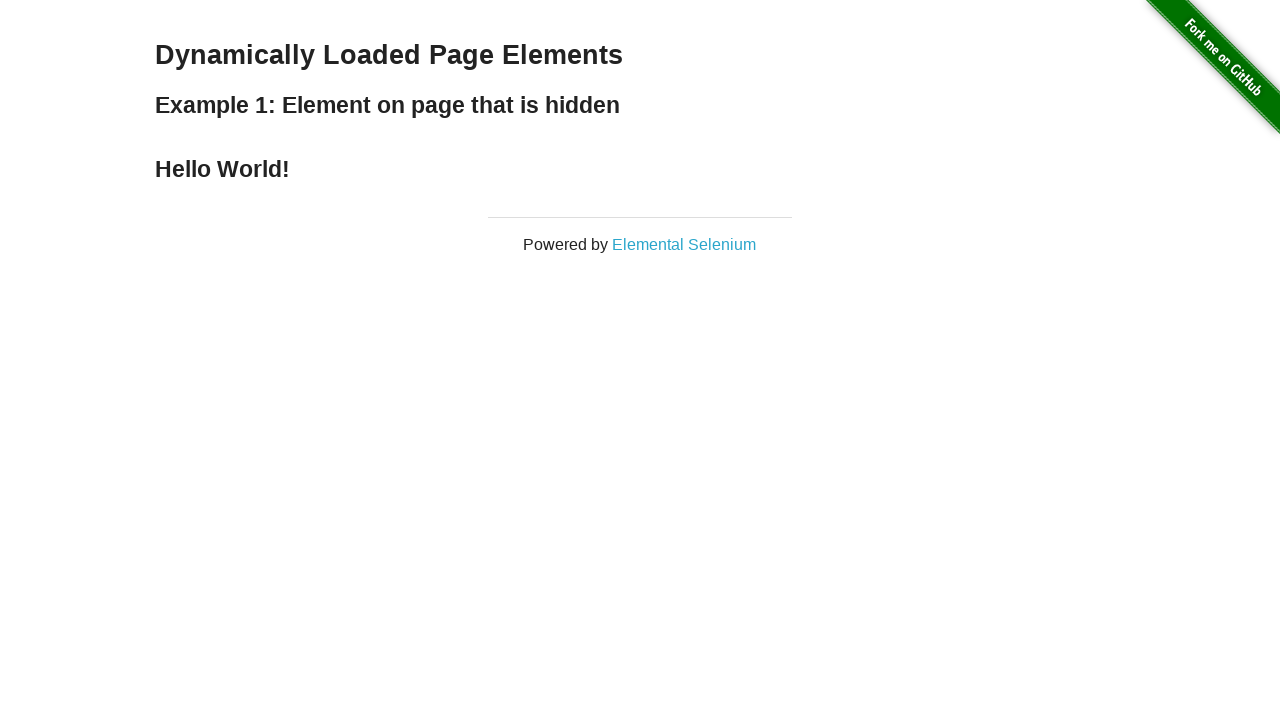

Verified that the element contains 'Hello World!'
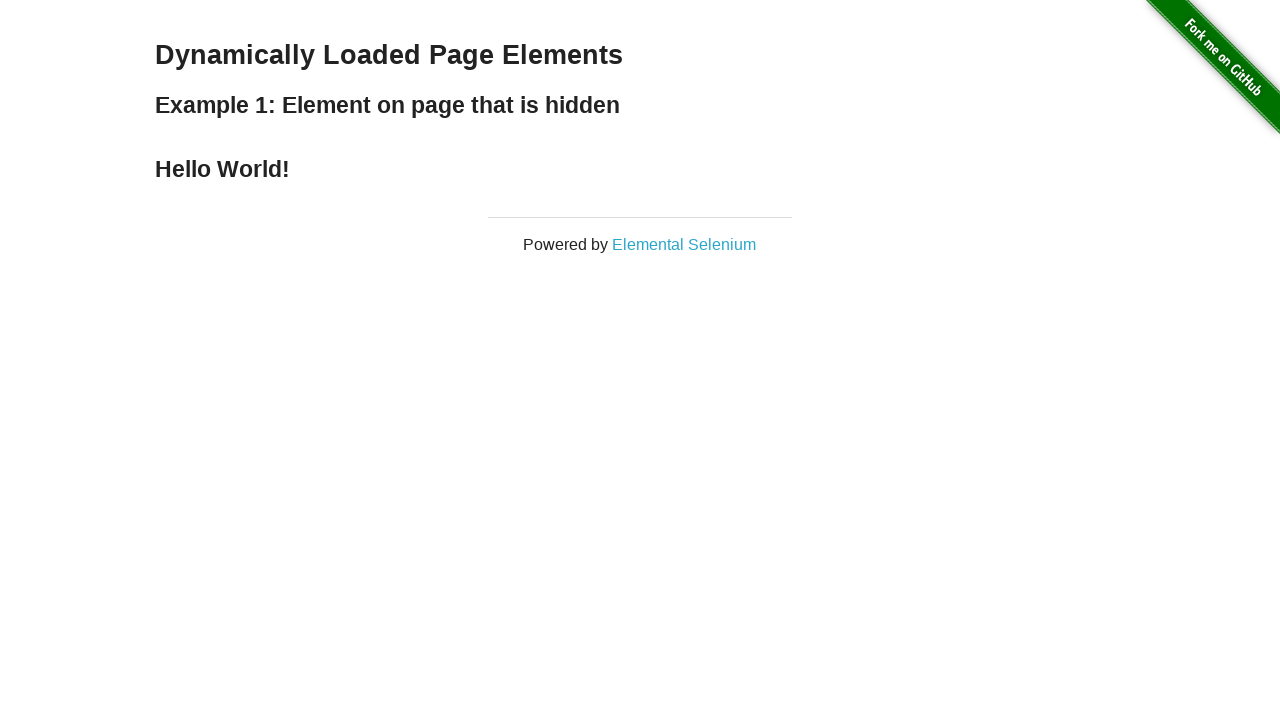

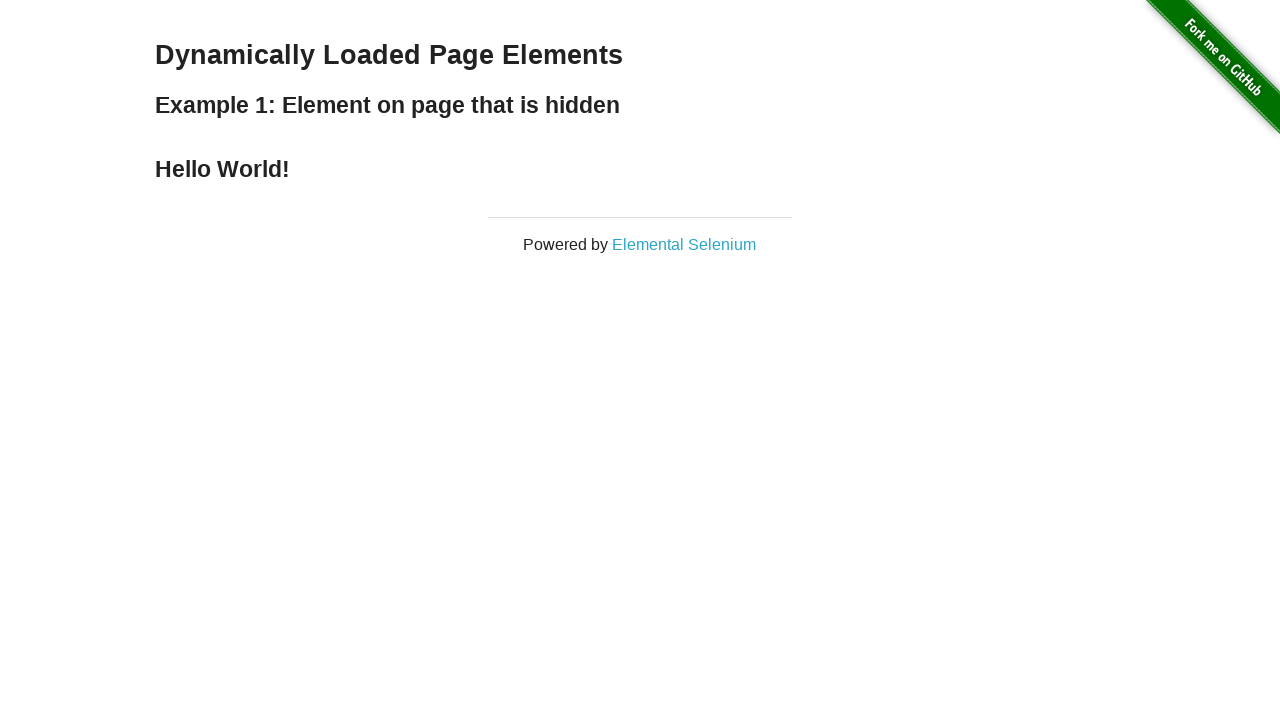